Tests filling a text field with a custom message on the automation sandbox page.

Starting URL: https://thefreerangetester.github.io/sandbox-automation-testing/

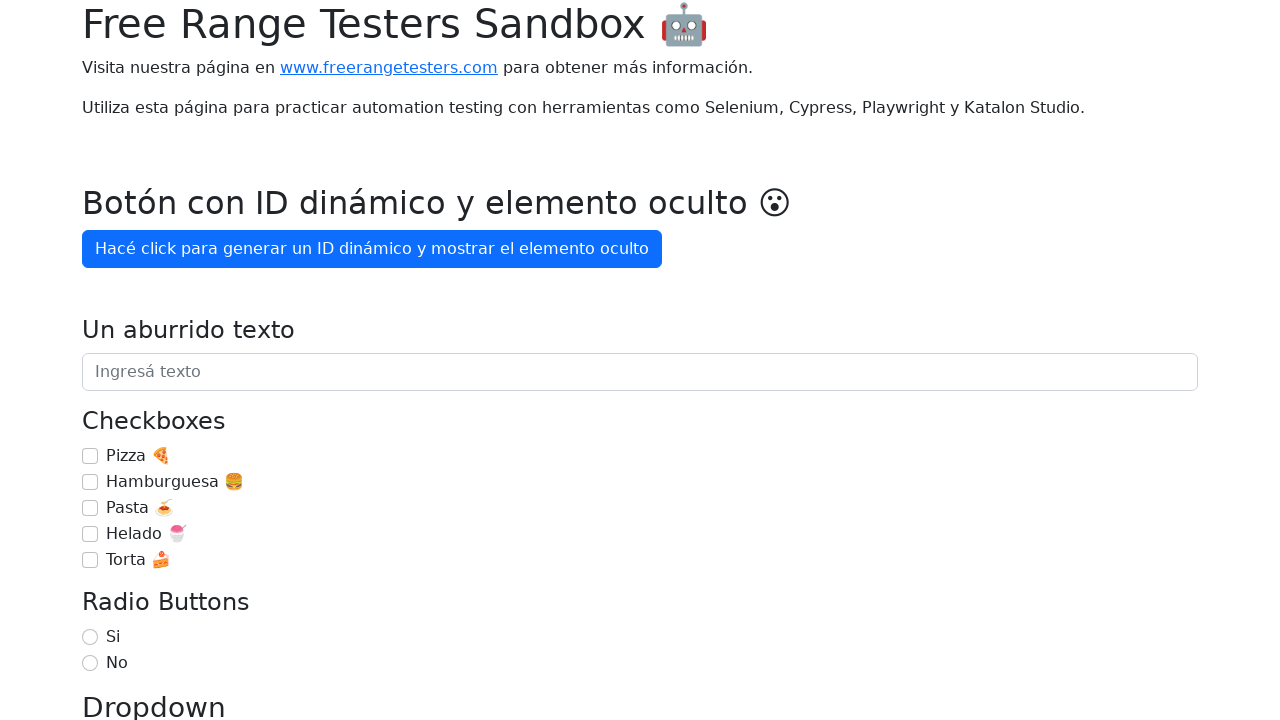

Navigated to automation sandbox page
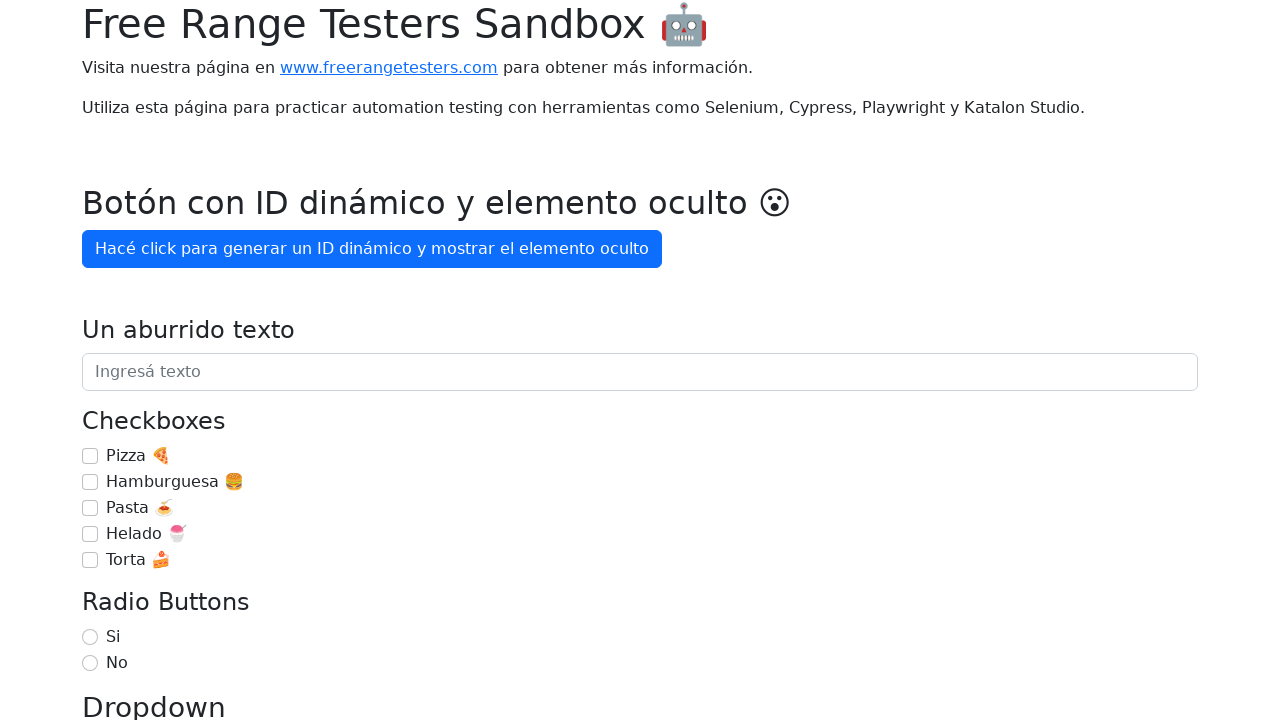

Filled text field with 'Buscando Bichitos en este campo de texto 🐞' on internal:role=textbox
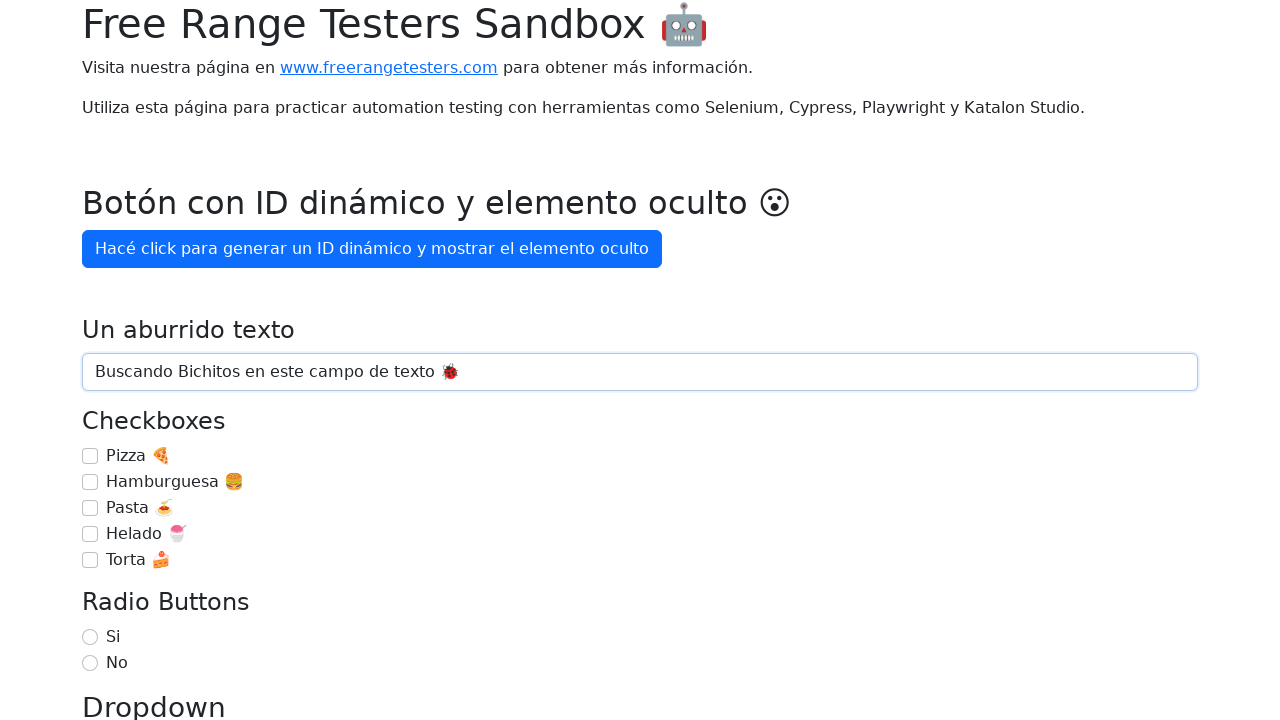

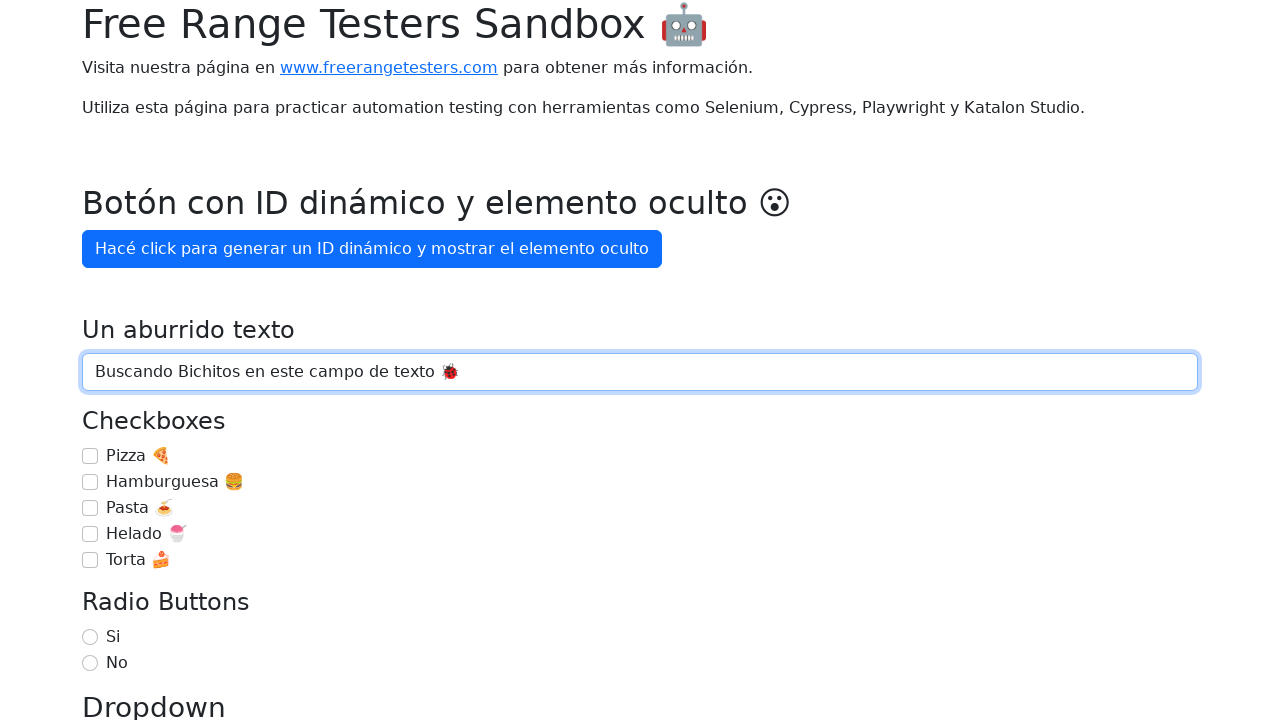